Tests checkbox interaction on an automation practice page by locating all checkboxes and clicking the second one

Starting URL: https://rahulshettyacademy.com/AutomationPractice/

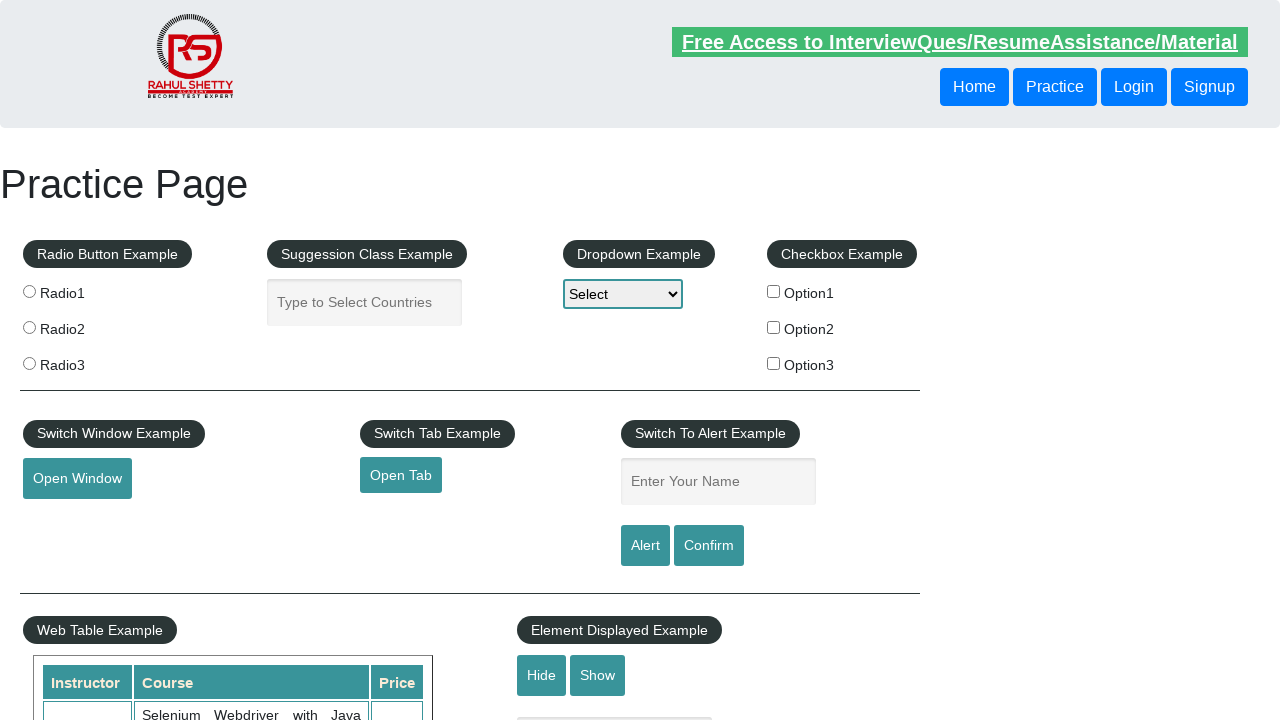

Waited for checkboxes to be present on the page
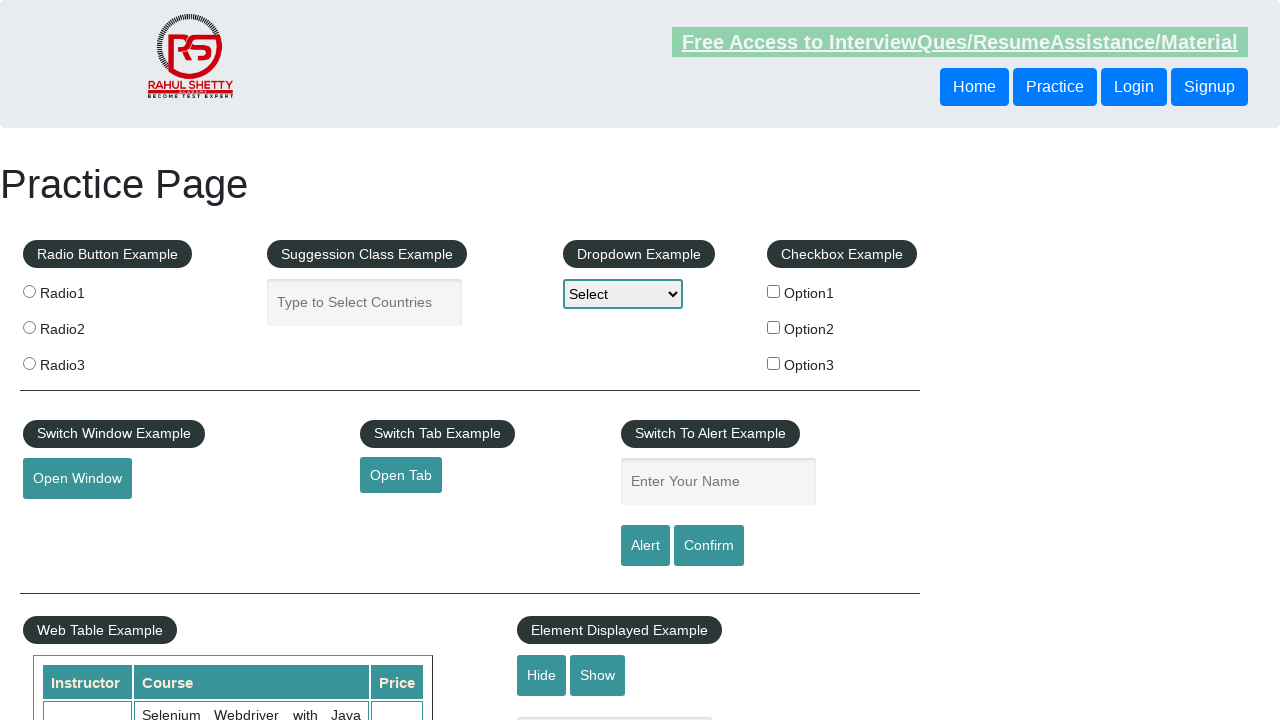

Located all checkboxes on the automation practice page
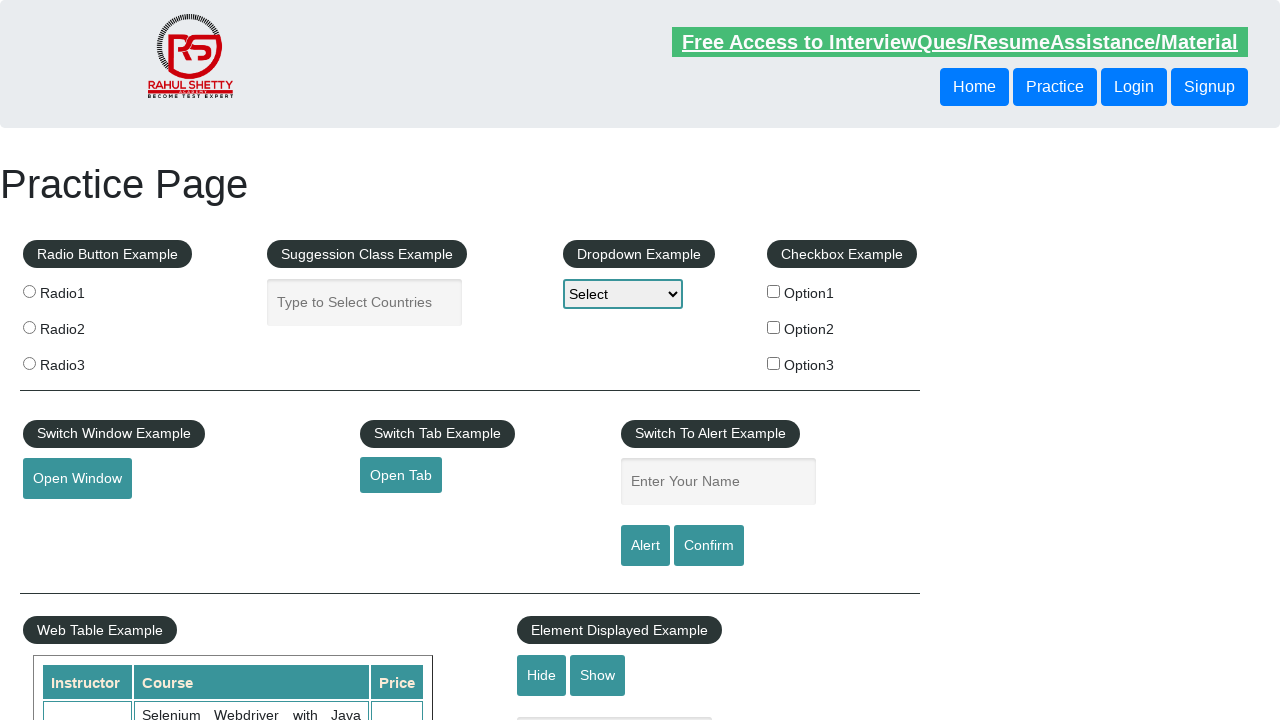

Clicked the second checkbox at (774, 327) on input[type='checkbox'] >> nth=1
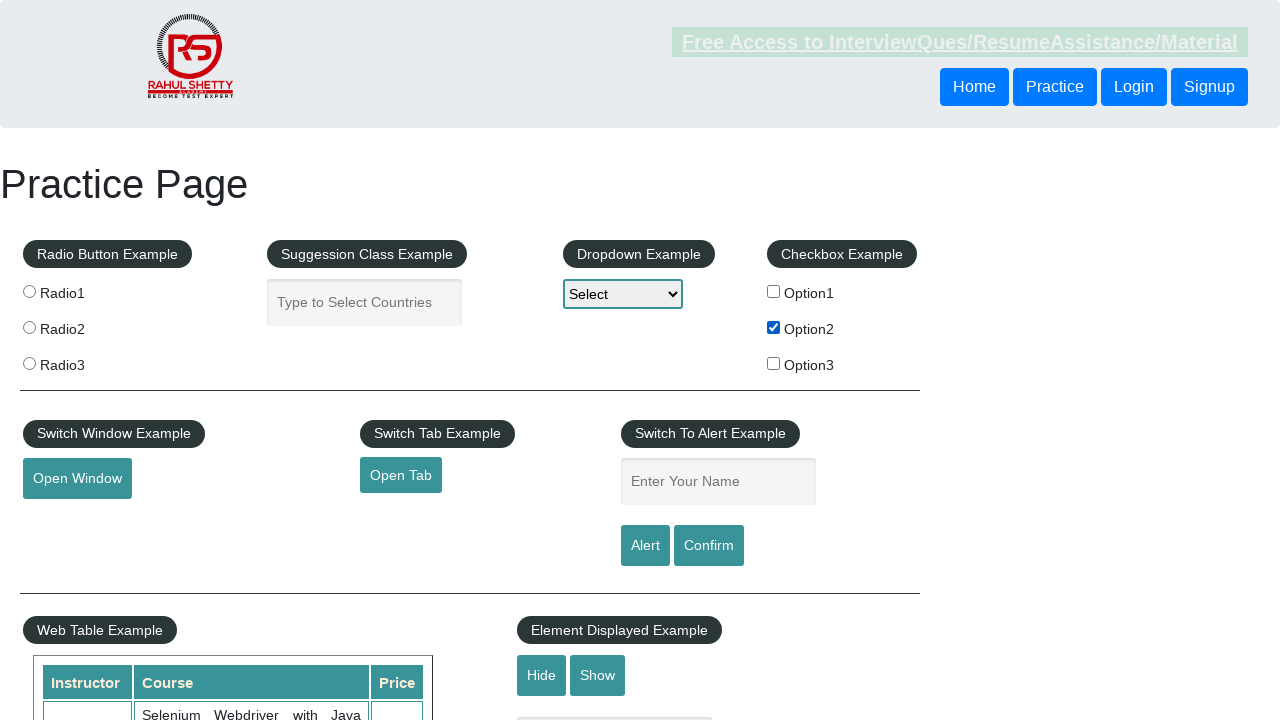

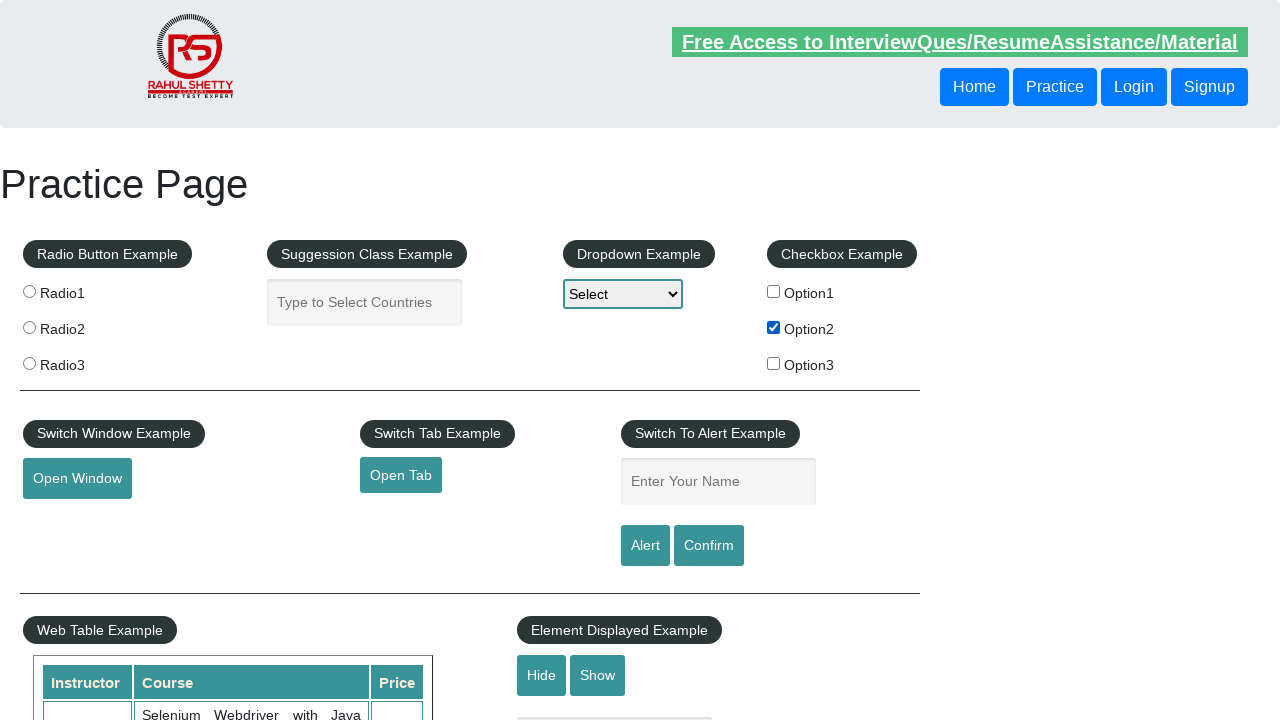